Demonstrates XPath axes usage by filling out form fields (name, email, phone) on a test automation practice site

Starting URL: https://testautomationpractice.blogspot.com/

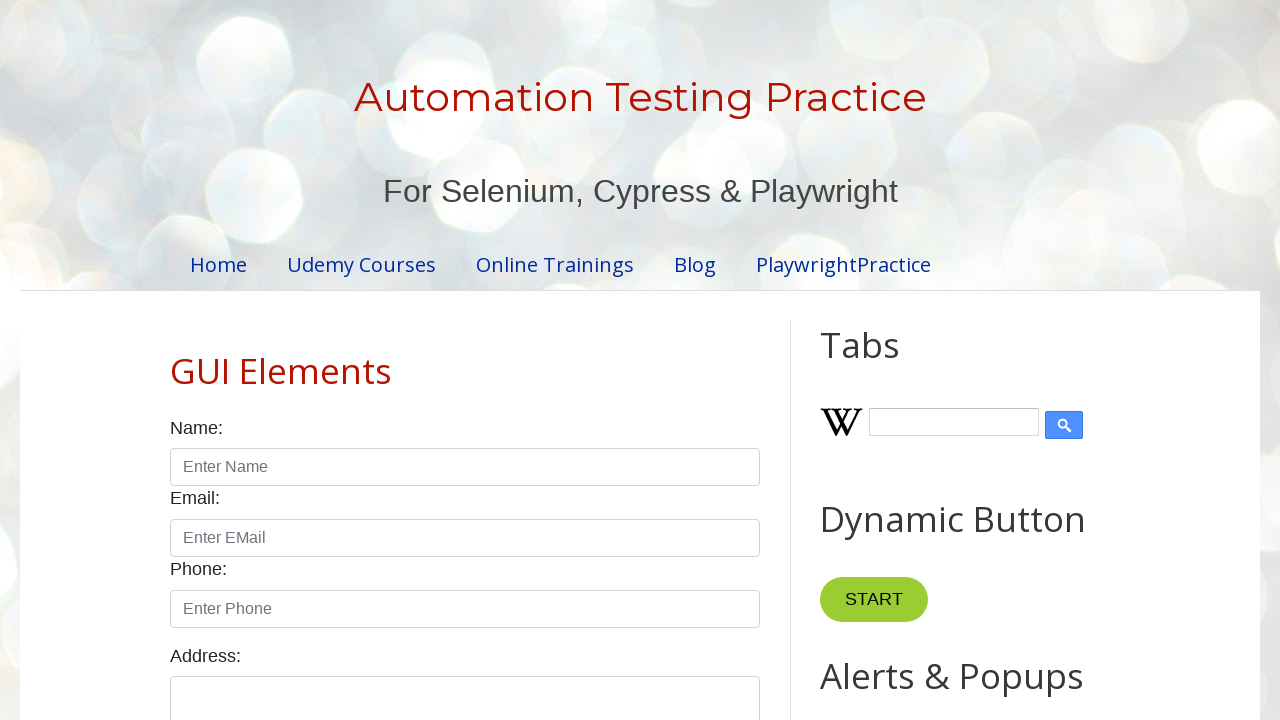

Filled name field with 'Marcus Thompson' on input#name
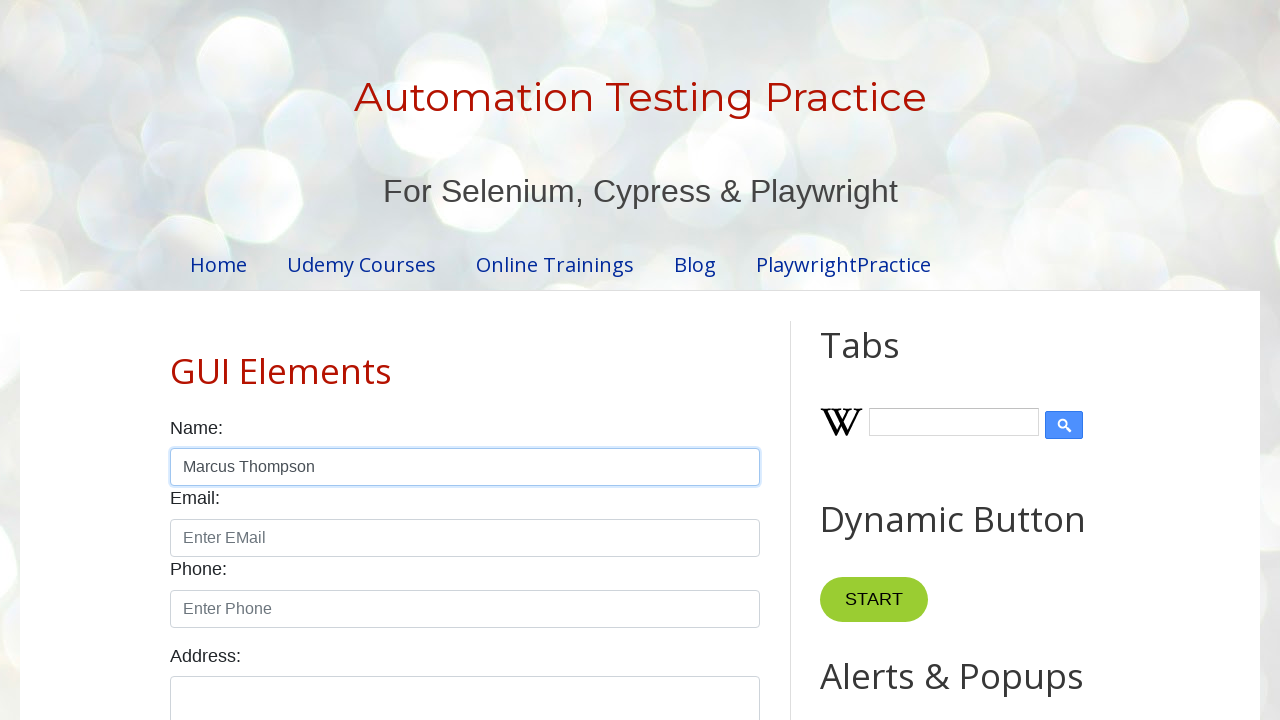

Filled email field with 'marcus.thompson@example.com' on input#email
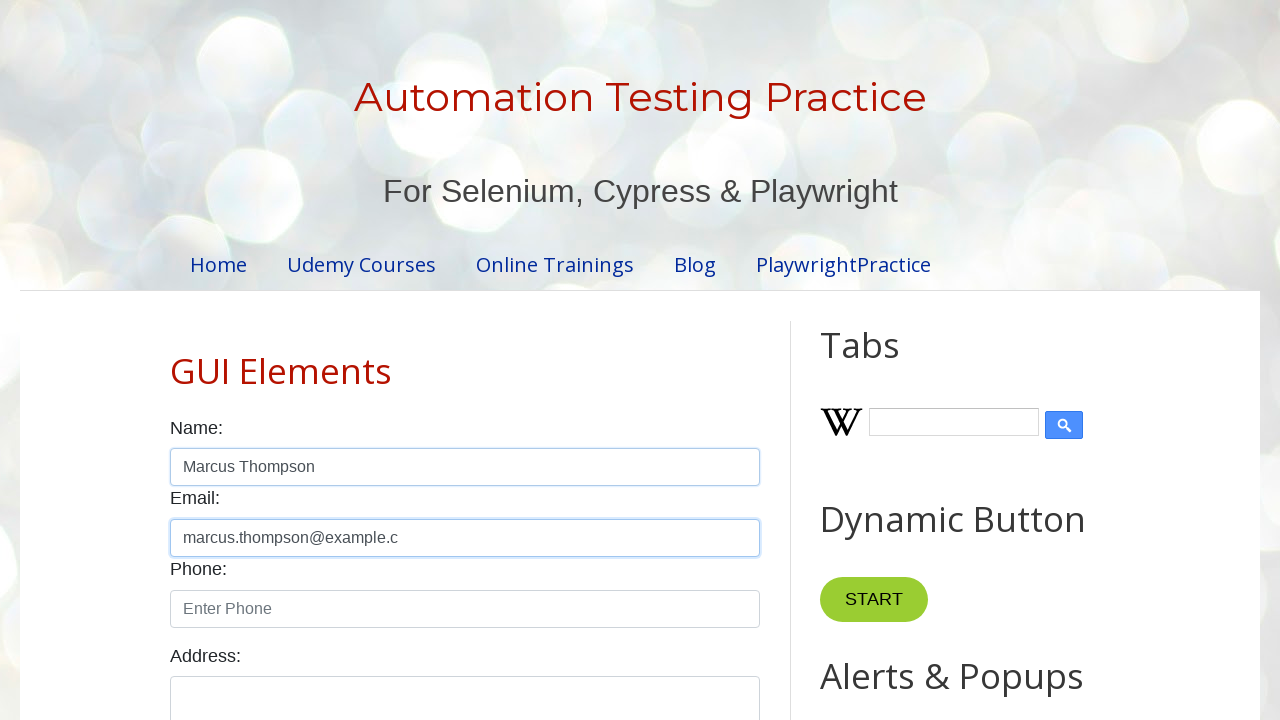

Filled phone field with '5551234567' on input#phone
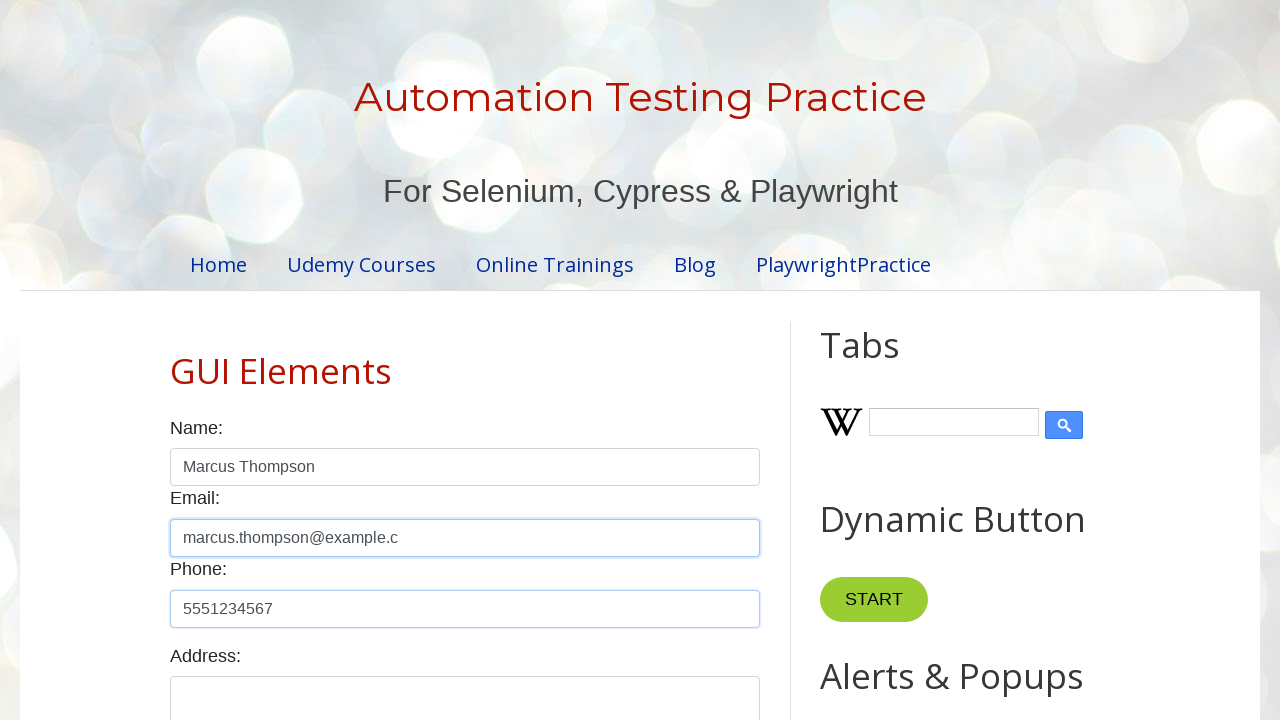

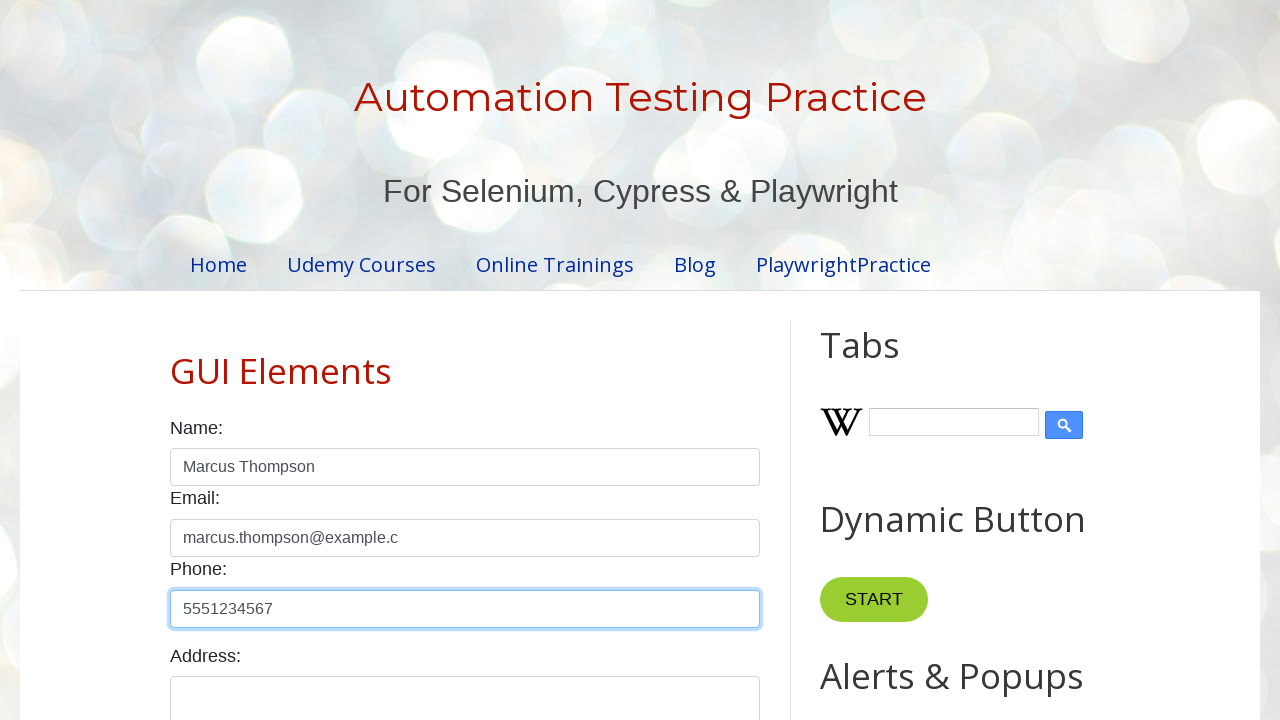